Navigates to the Rahul Shetty Academy Automation Practice page and retrieves the page title.

Starting URL: https://rahulshettyacademy.com/AutomationPractice/

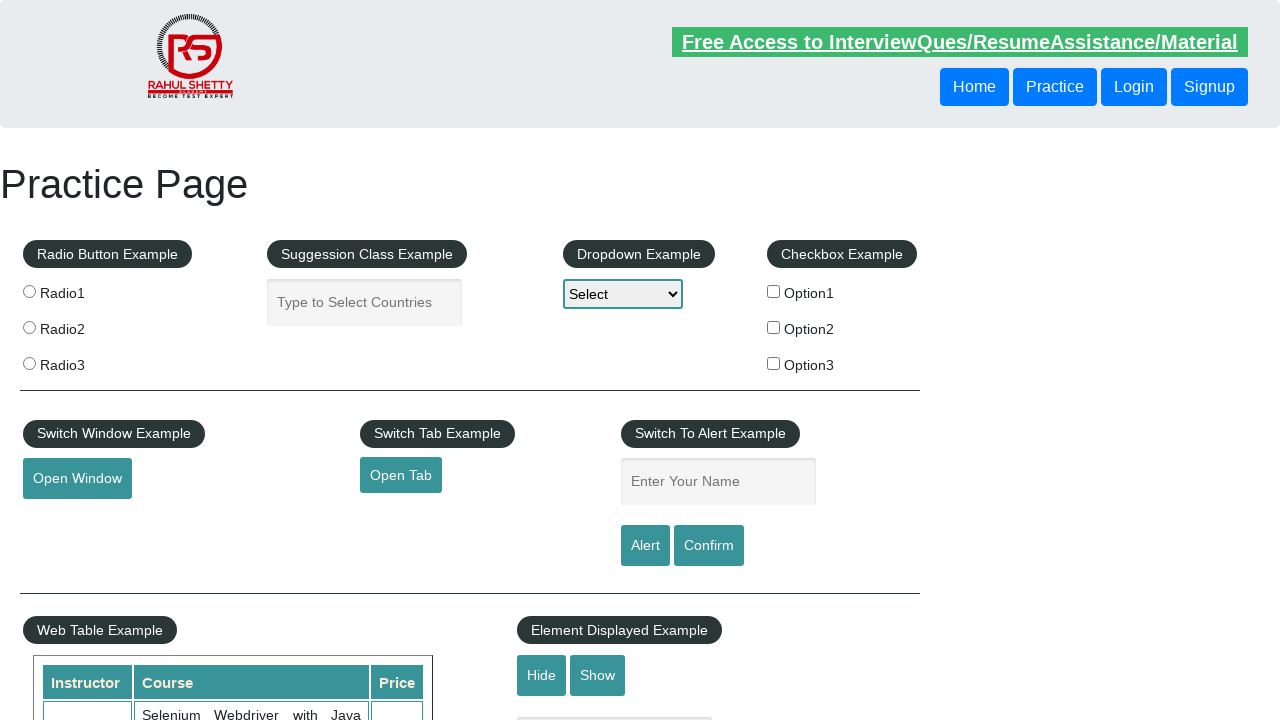

Retrieved page title
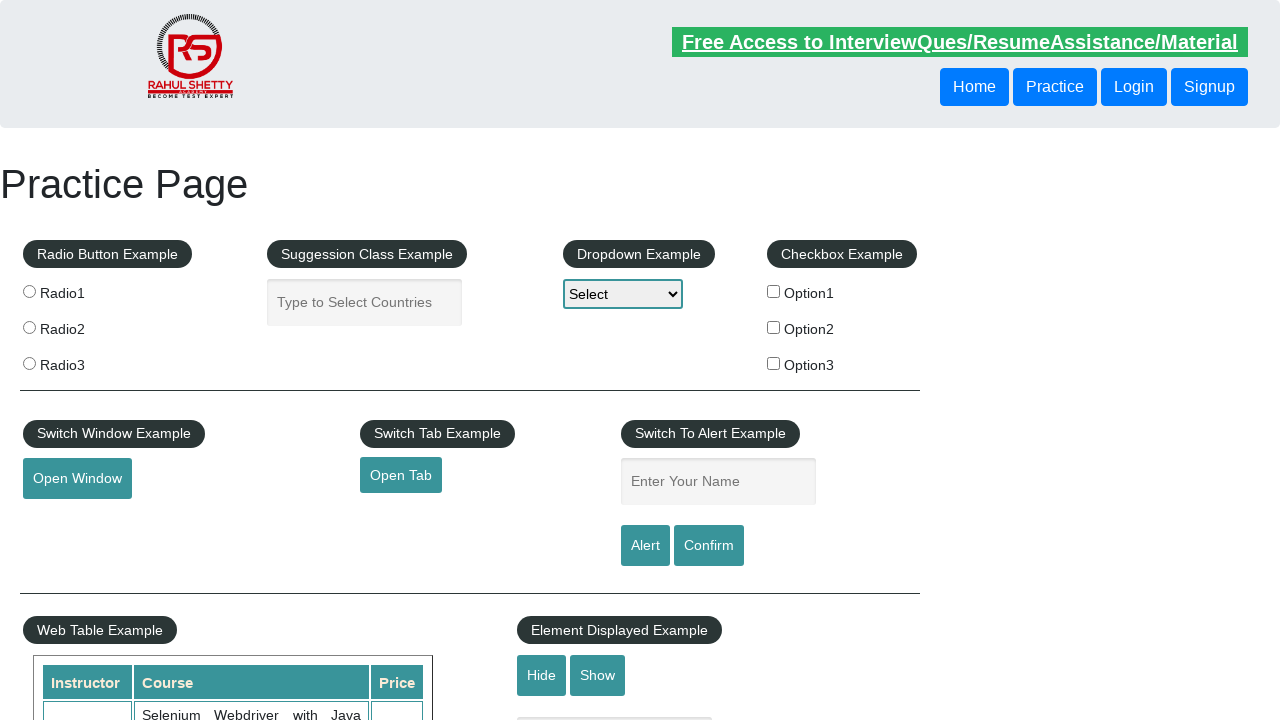

Printed page title to console
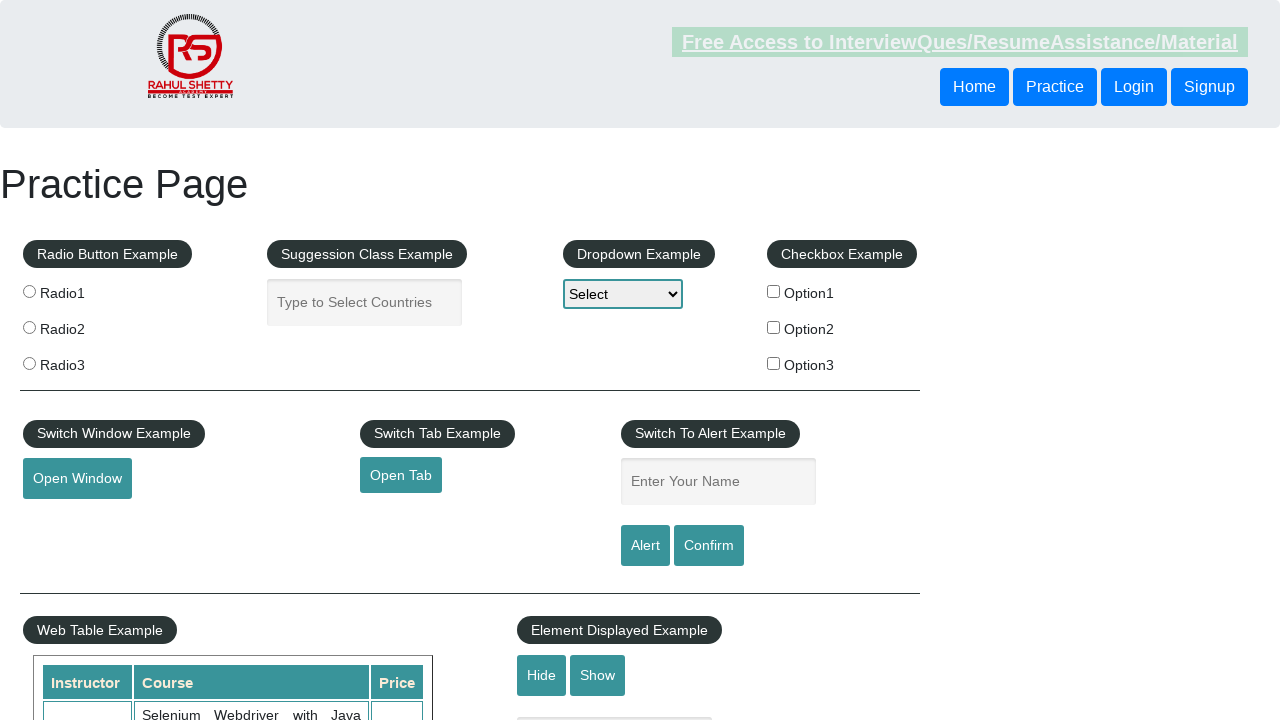

Waited for page DOM content to load
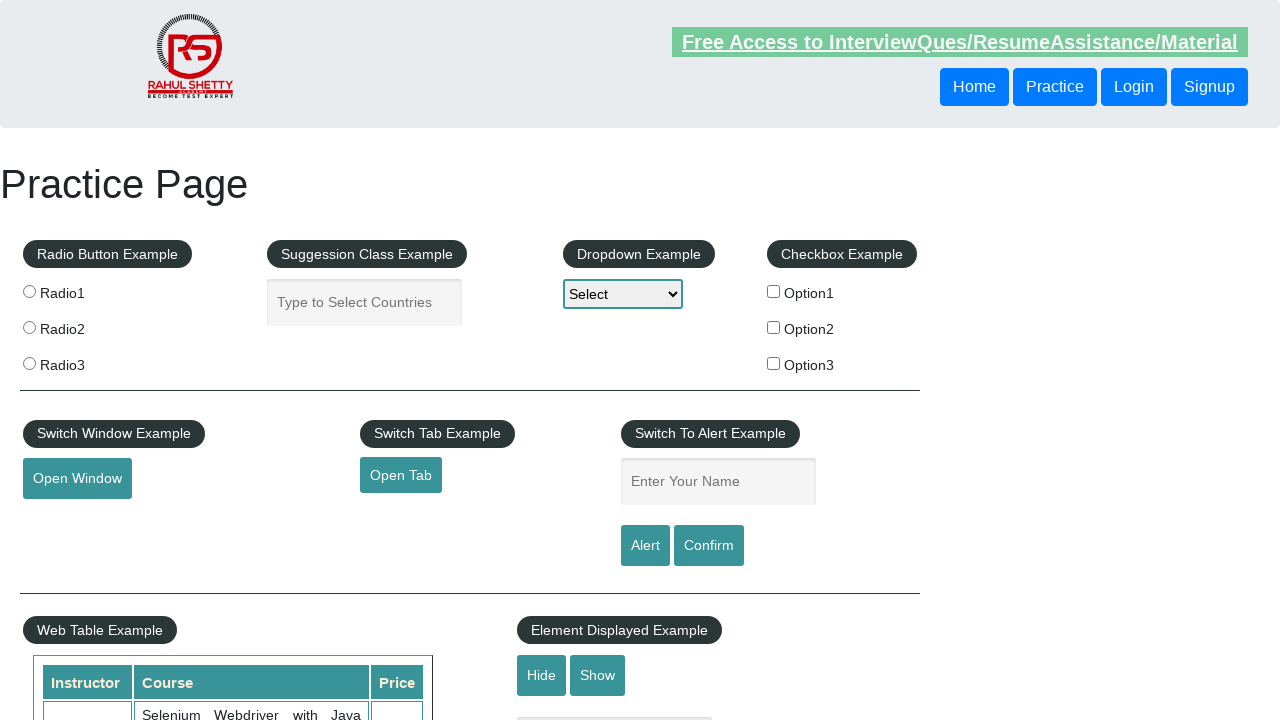

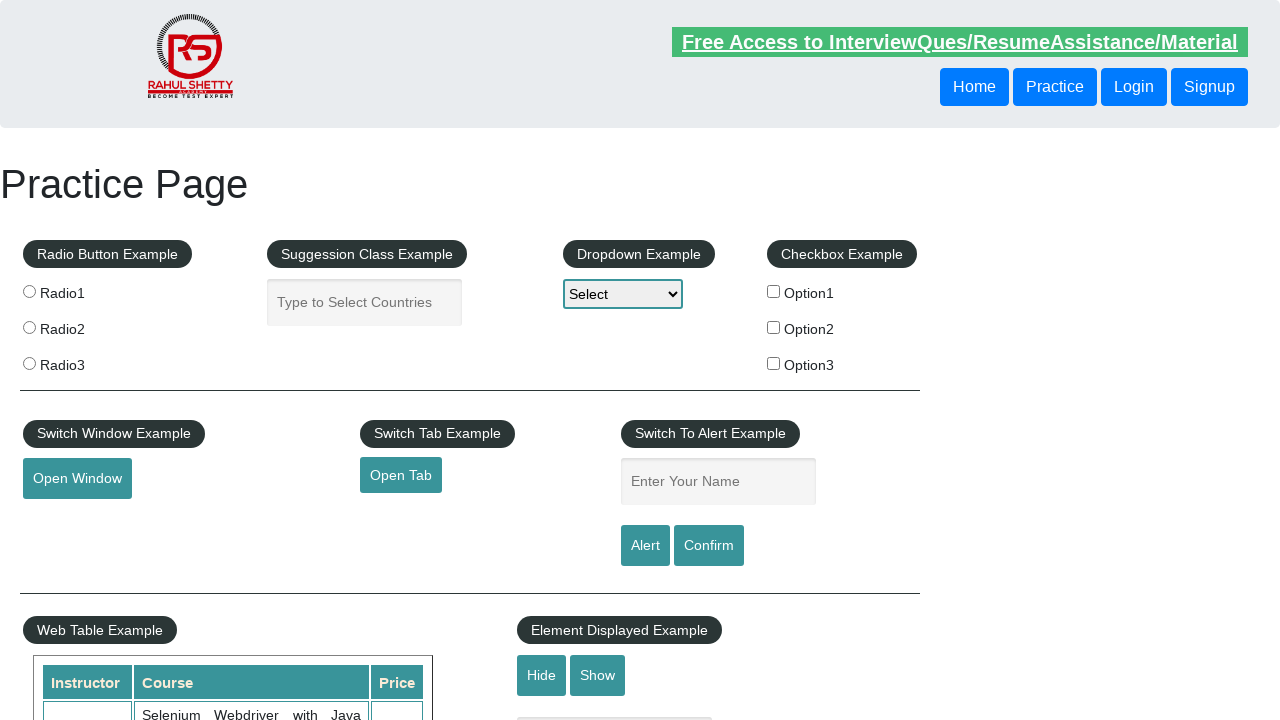